Opens a new window, then returns to the original window and verifies its title

Starting URL: https://the-internet.herokuapp.com/windows

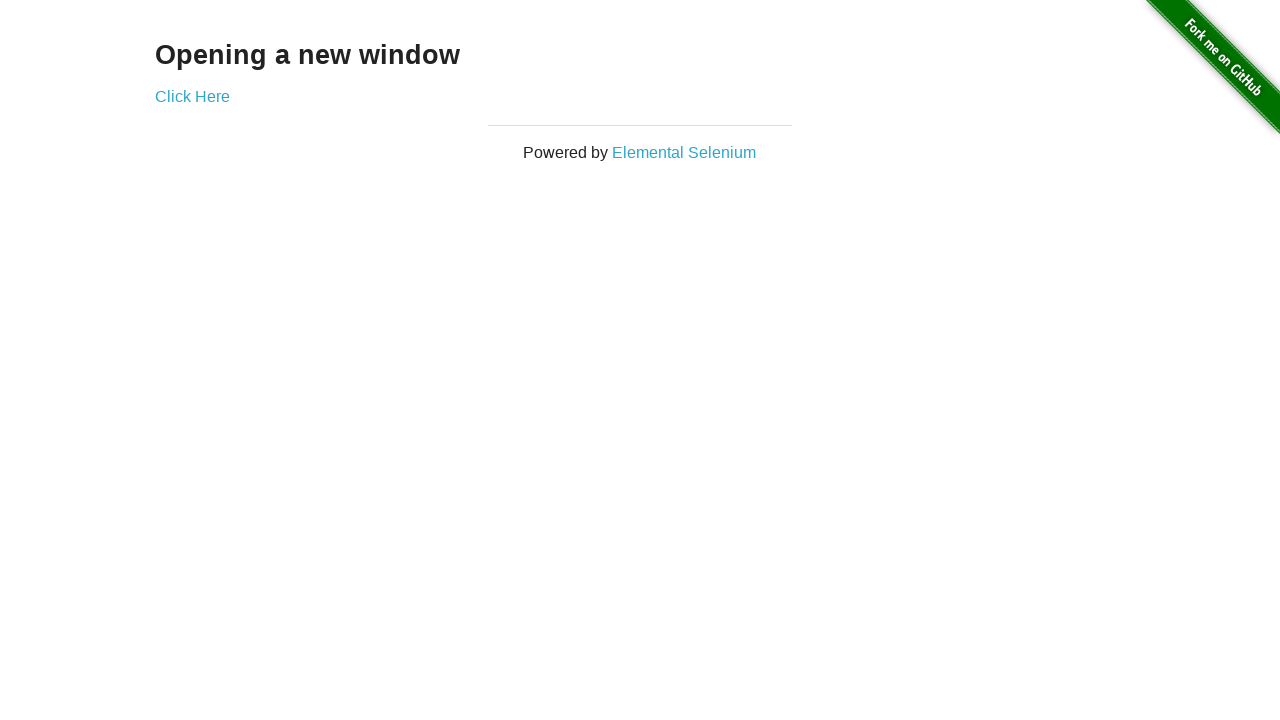

Clicked link to open new window at (192, 96) on xpath=//a[@href='/windows/new']
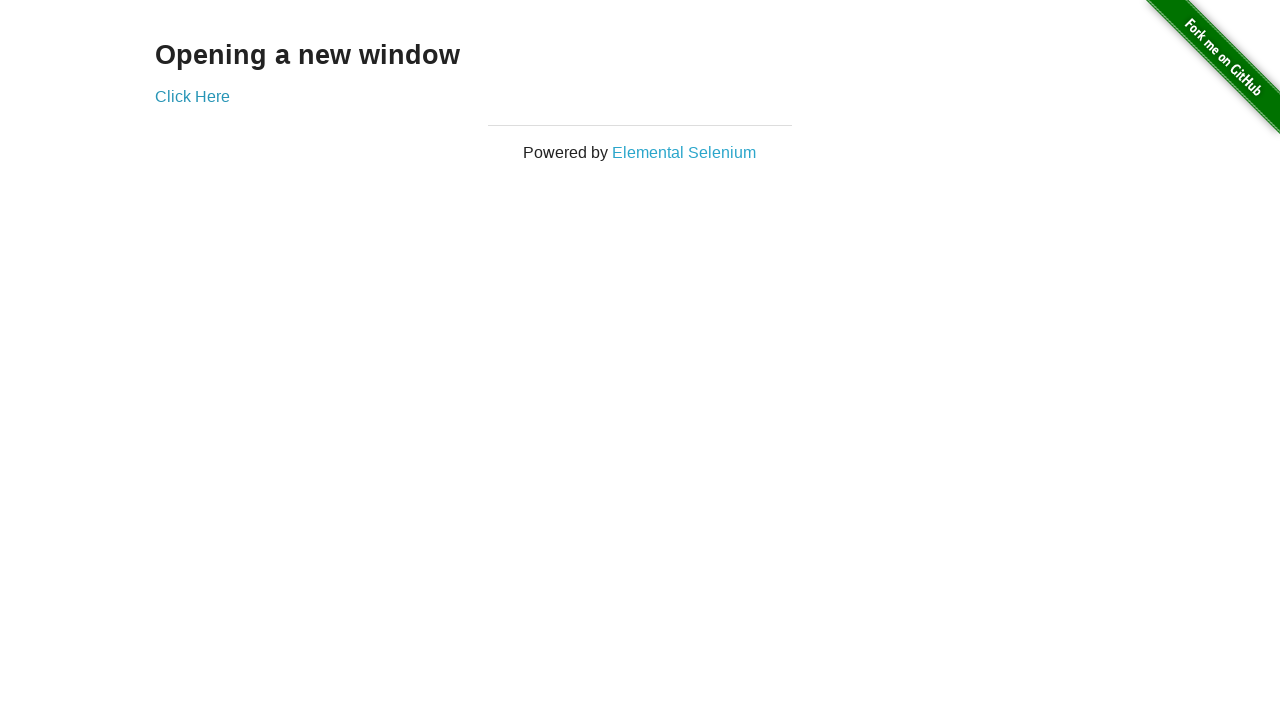

New window opened and captured
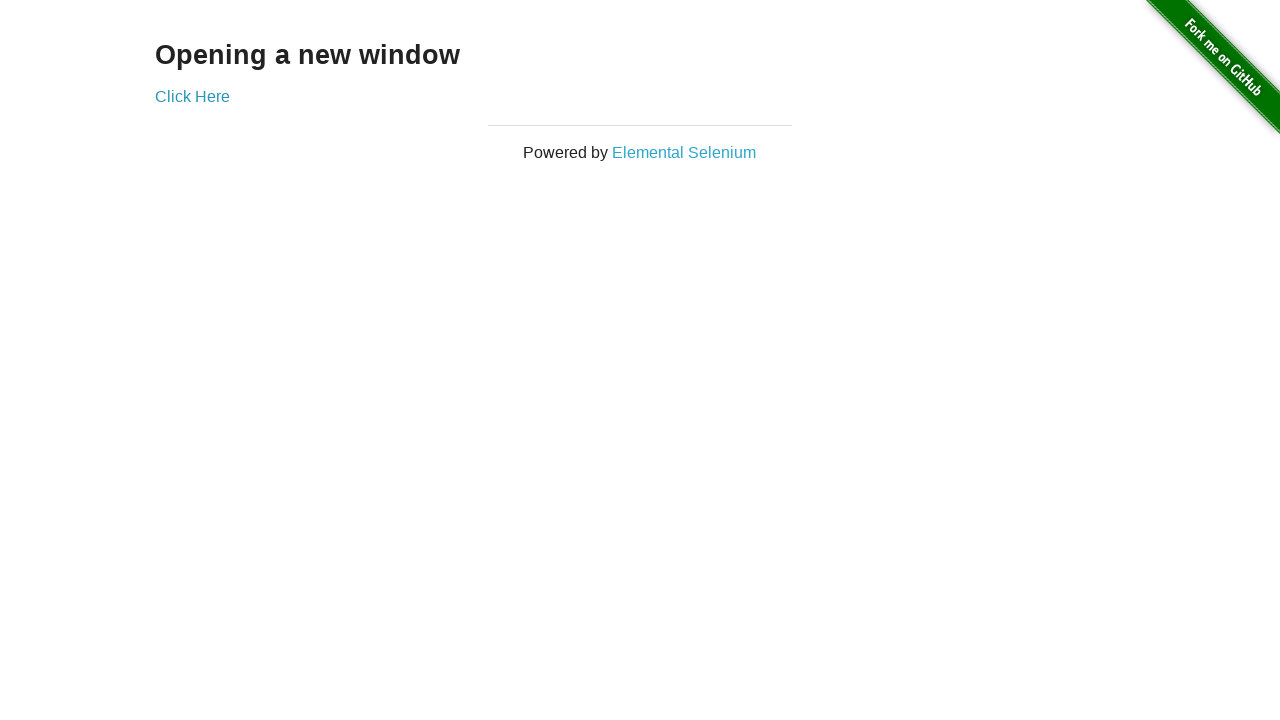

Brought original window to front
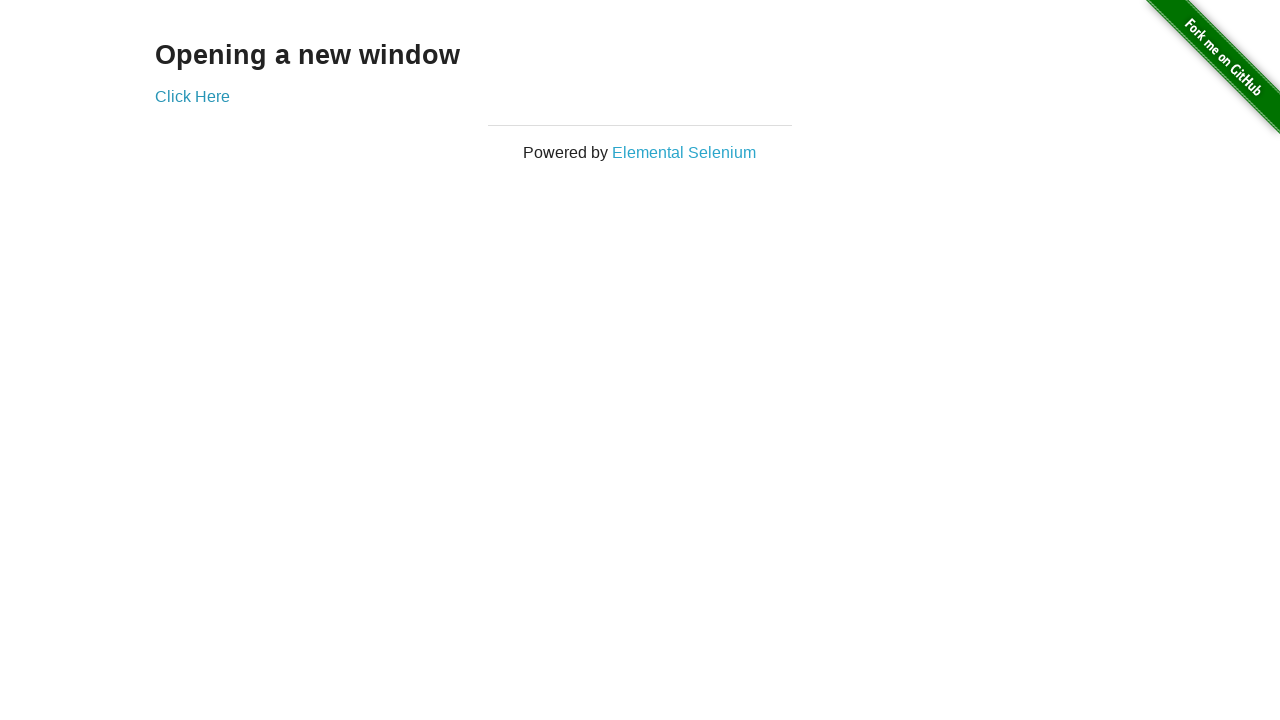

Retrieved original page title
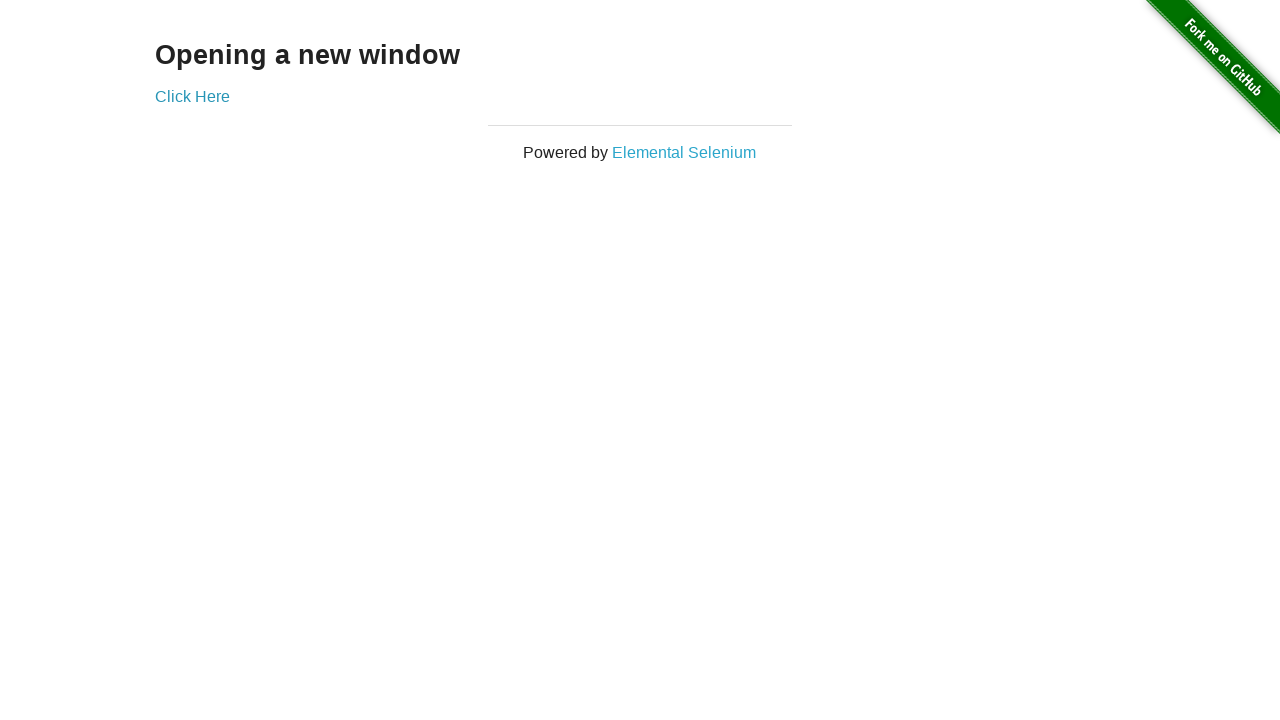

Verified original page title is 'The Internet'
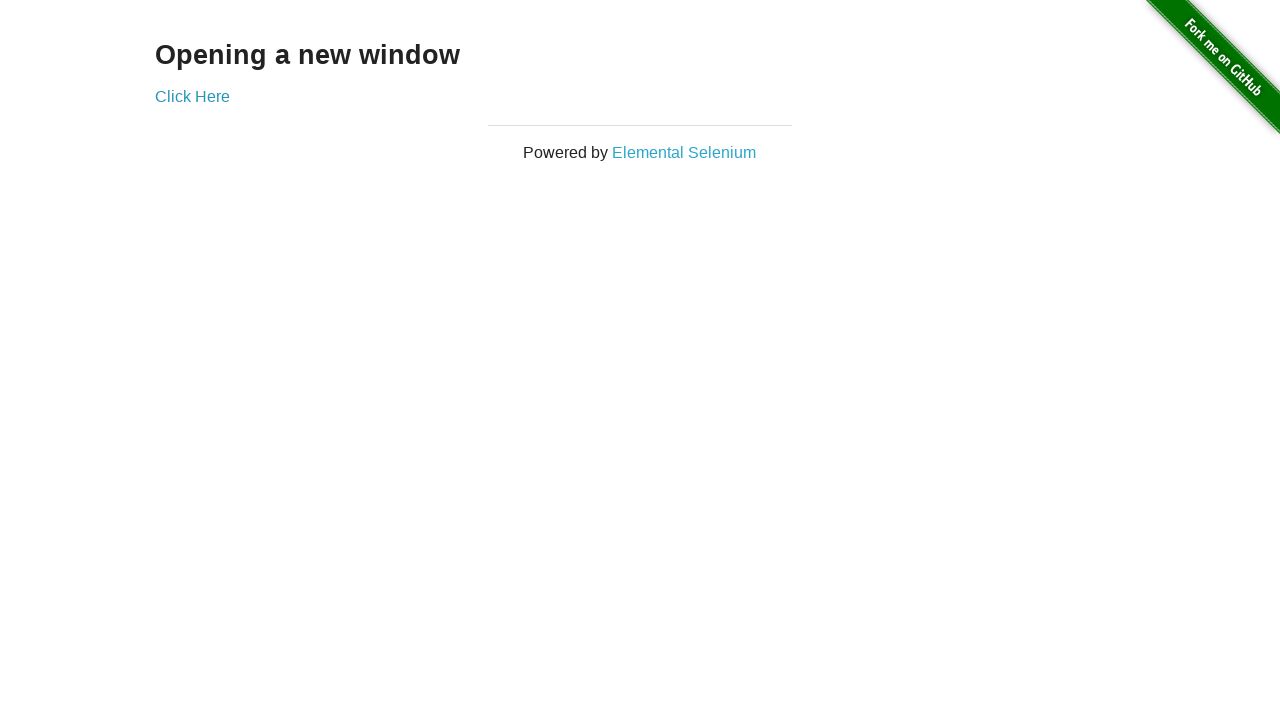

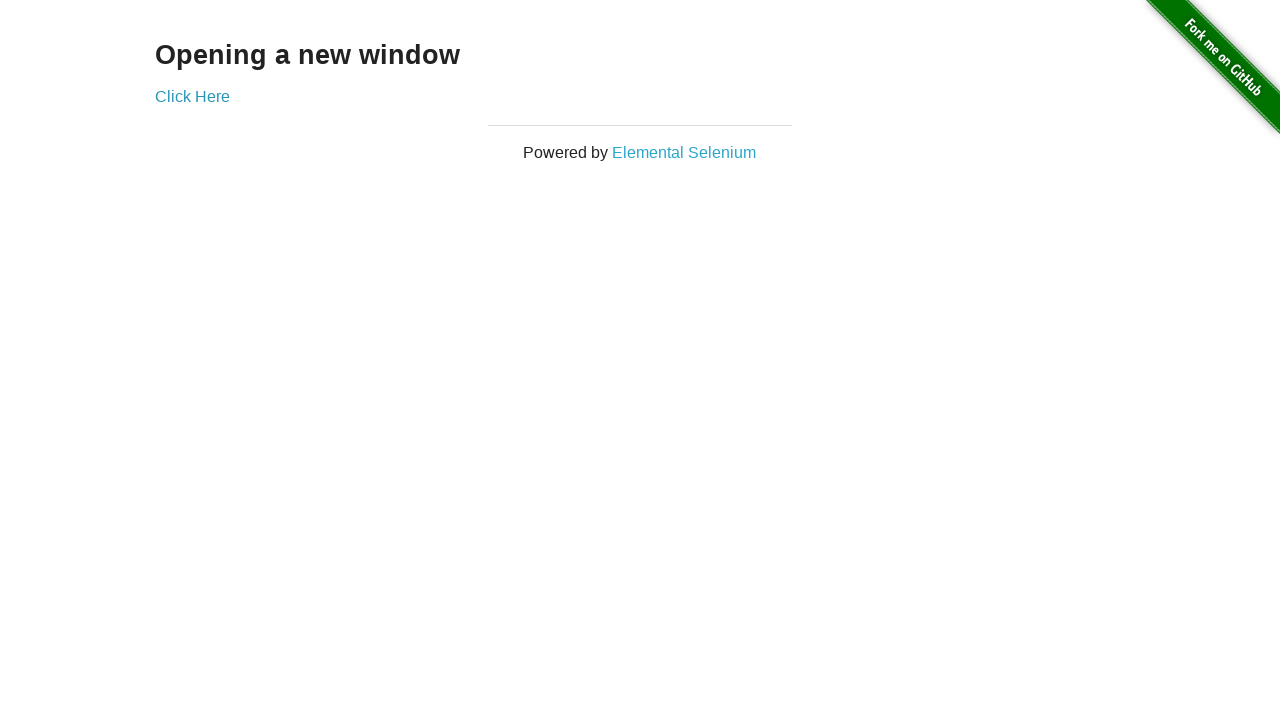